Tests checkbox interaction by clicking on a checkbox element and verifying its state changes

Starting URL: https://www.selenium.dev/selenium/web/inputs.html

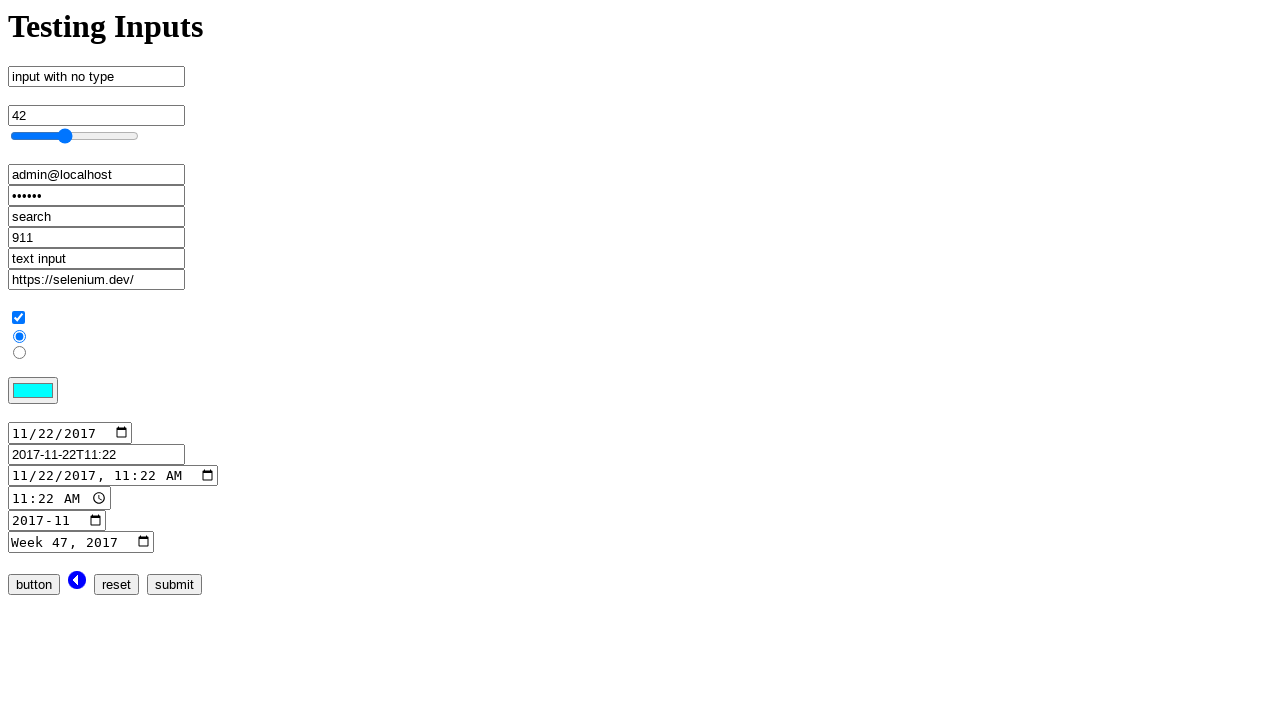

Located checkbox element with name 'checkbox_input'
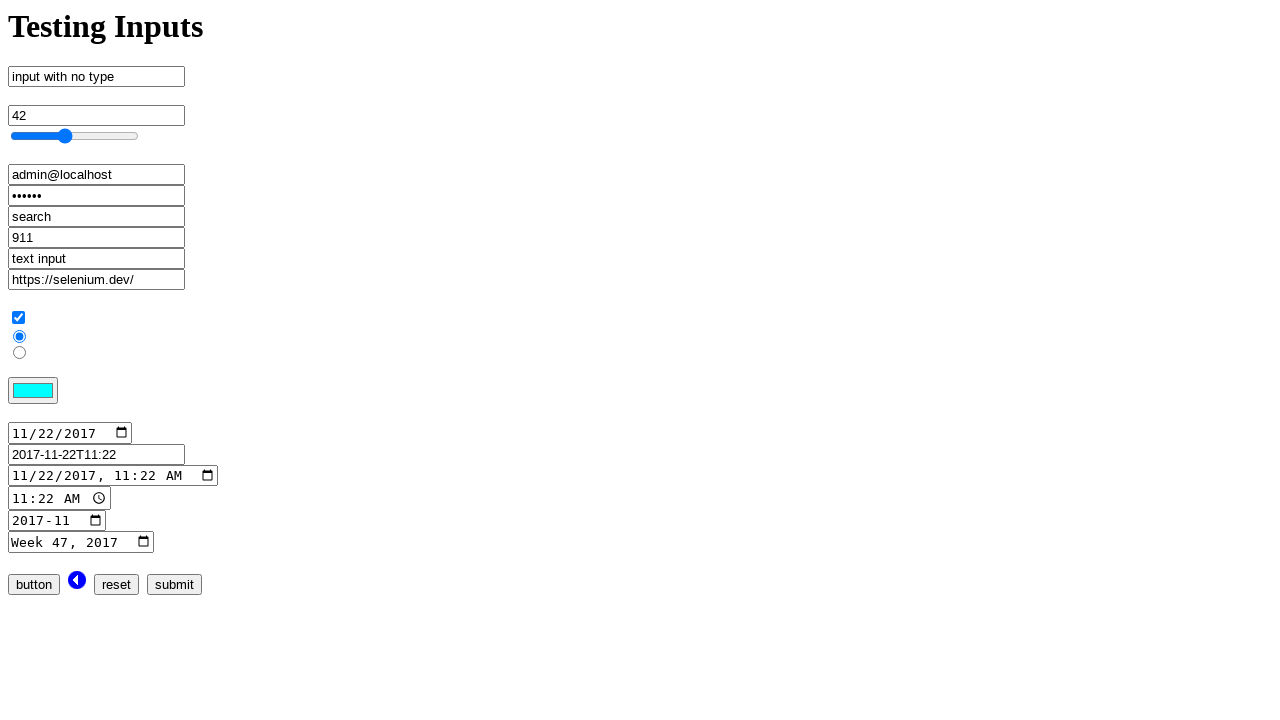

Clicked on the checkbox element at (18, 318) on input[name='checkbox_input']
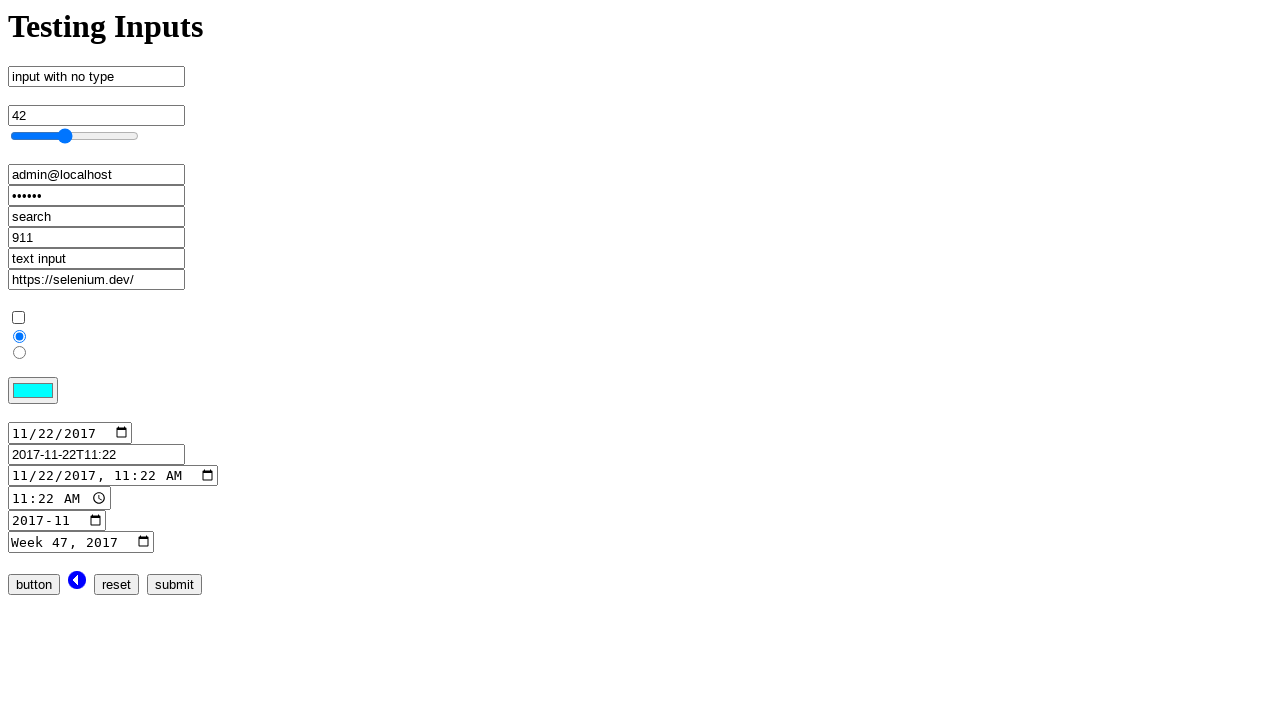

Verified checkbox is unchecked after click
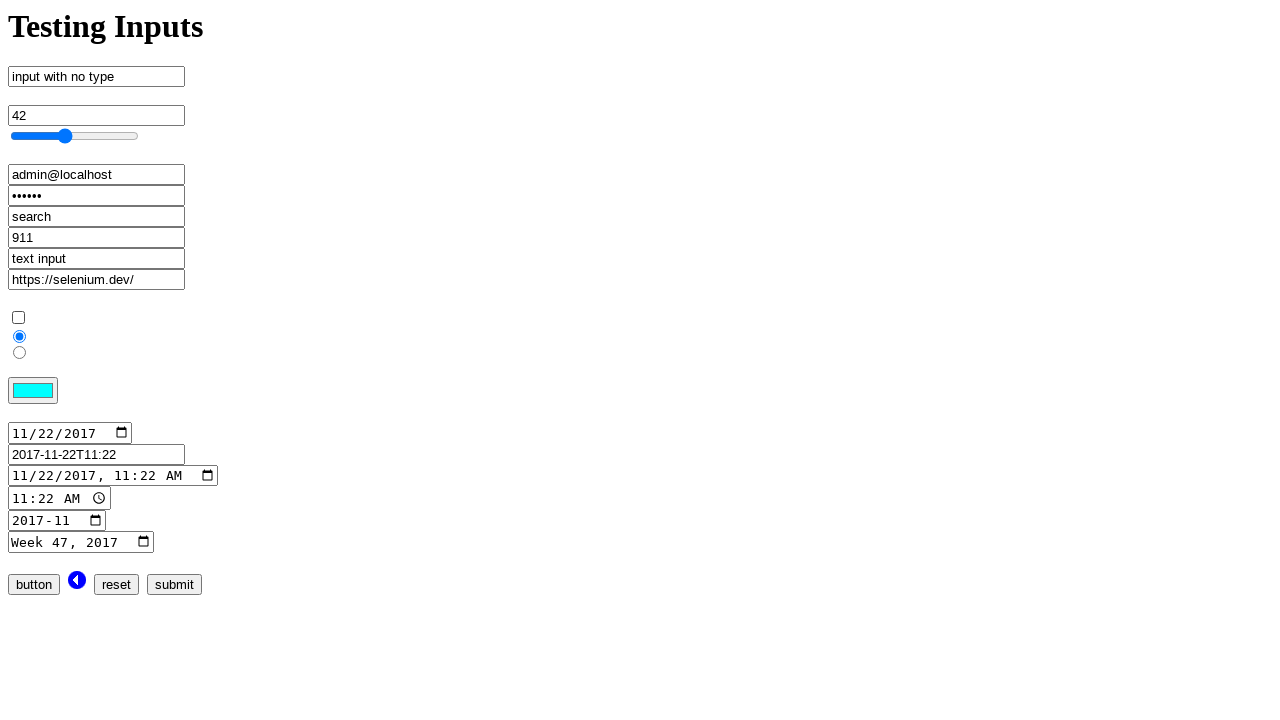

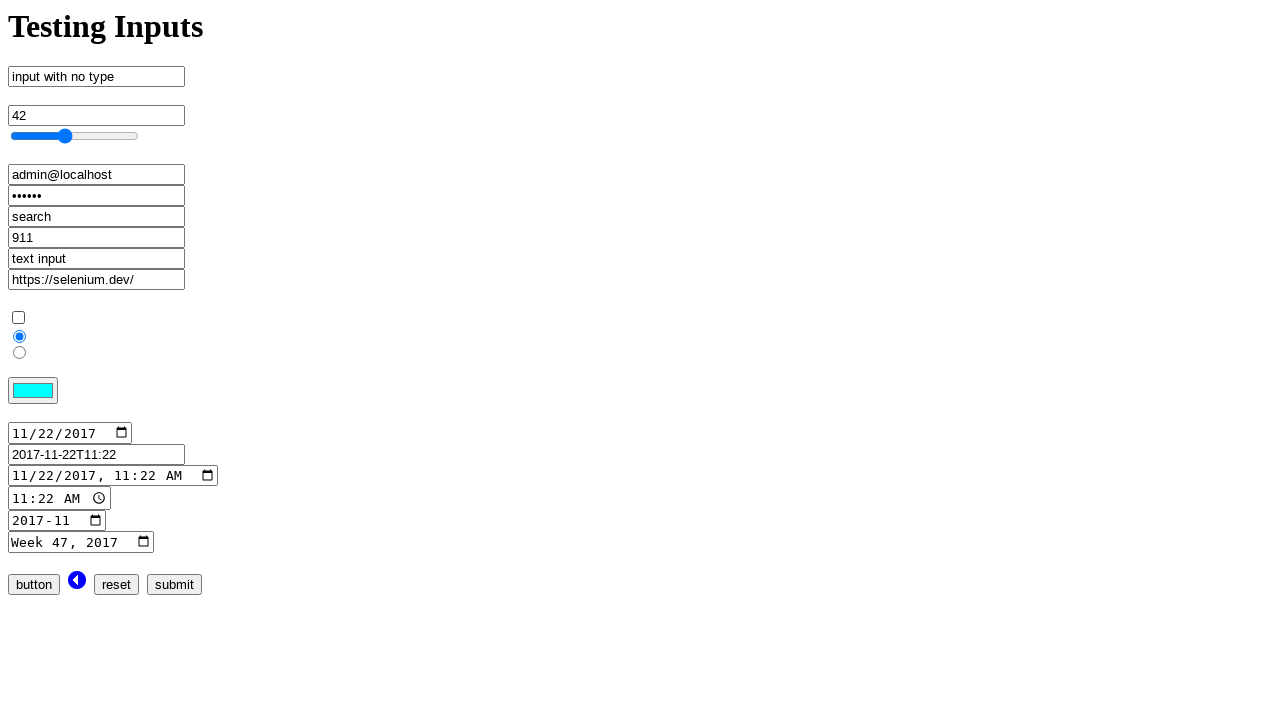